Navigates to the Jobs page from the main site

Starting URL: https://alchemy.hguy.co/jobs/

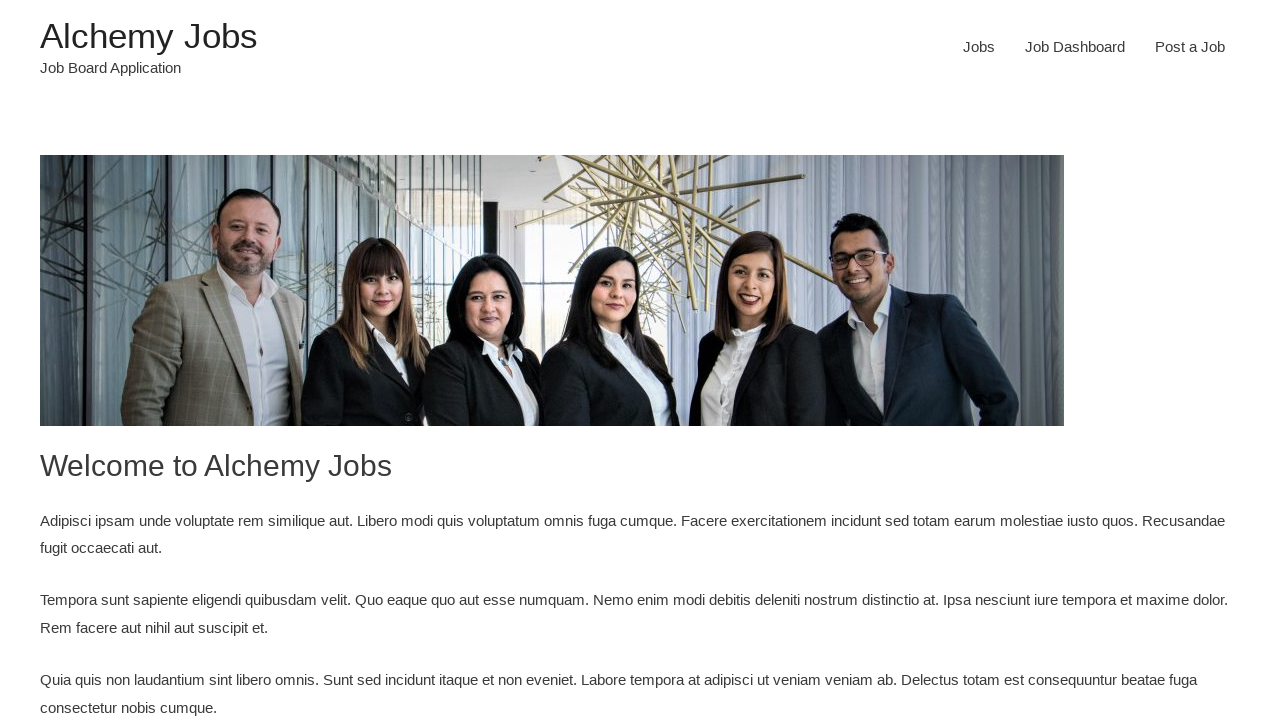

Clicked on Jobs menu item to navigate to jobs page at (979, 47) on xpath=//*[@id='menu-item-24']/a
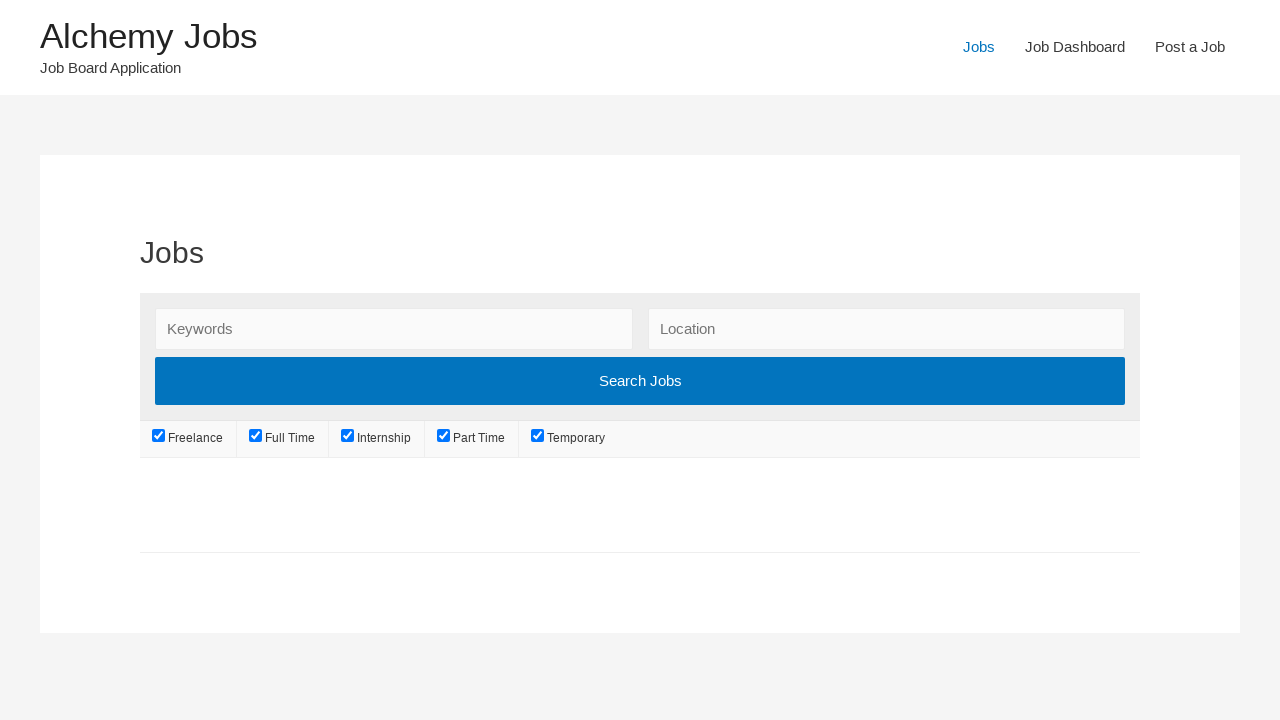

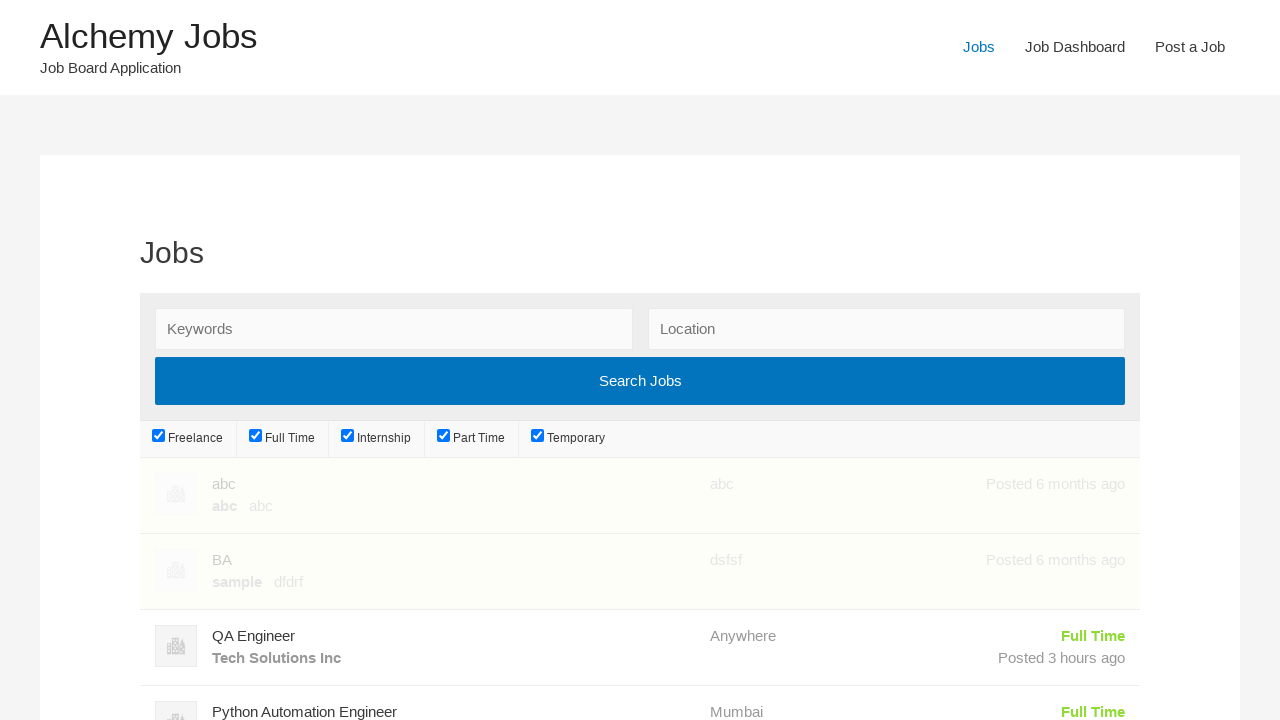